Tests a form submission by filling in first name, last name, and email fields, then clicking the submit button.

Starting URL: https://secure-retreat-92358.herokuapp.com/

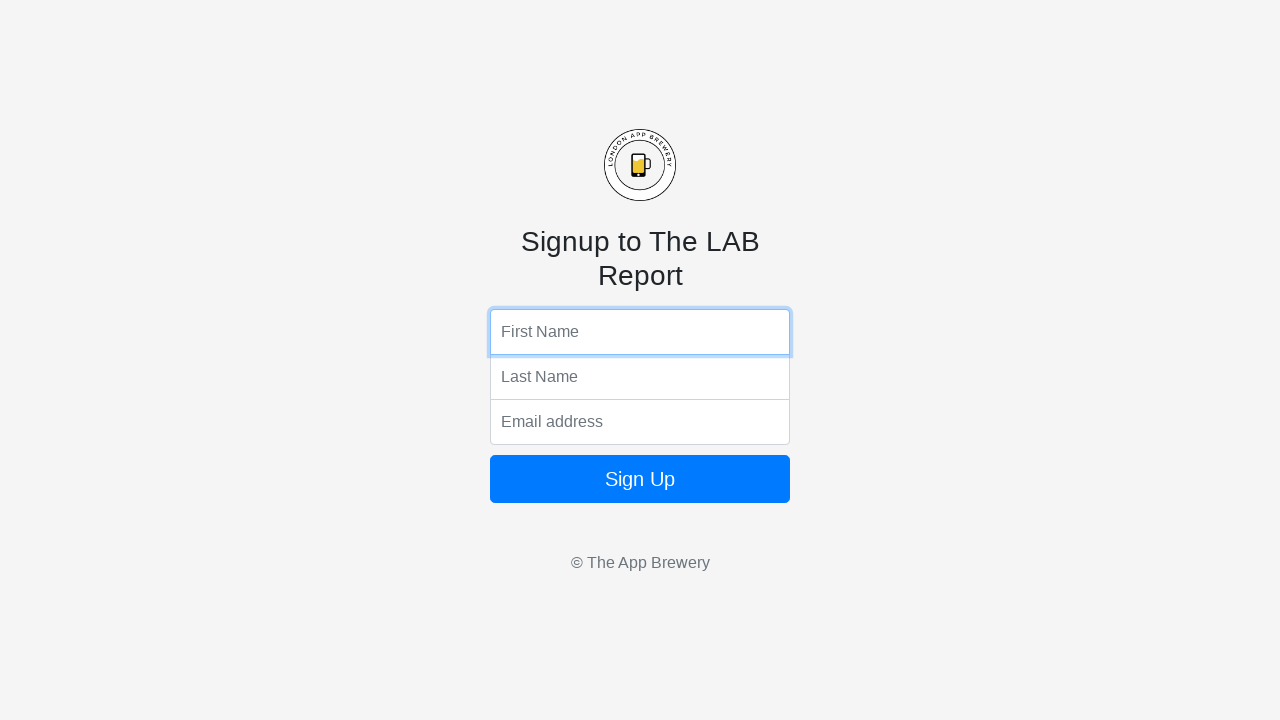

Filled first name field with 'Victor' on input[name='fName']
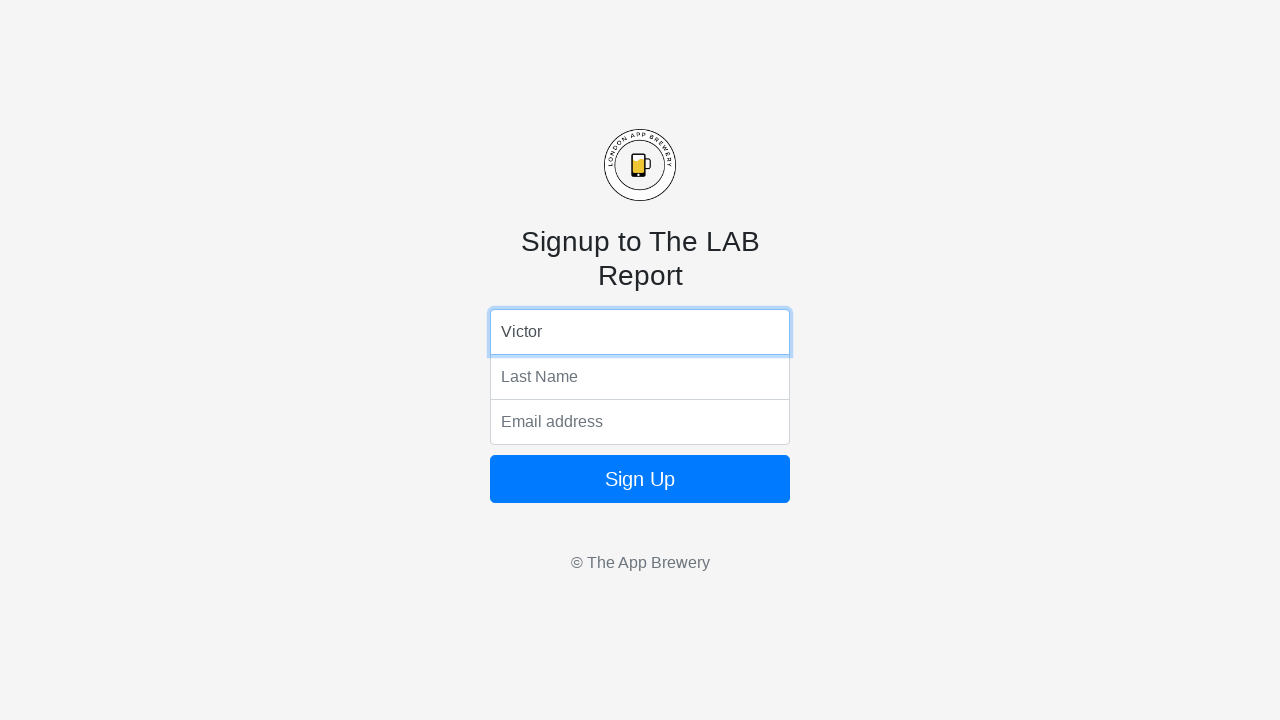

Filled last name field with 'Nice' on input[name='lName']
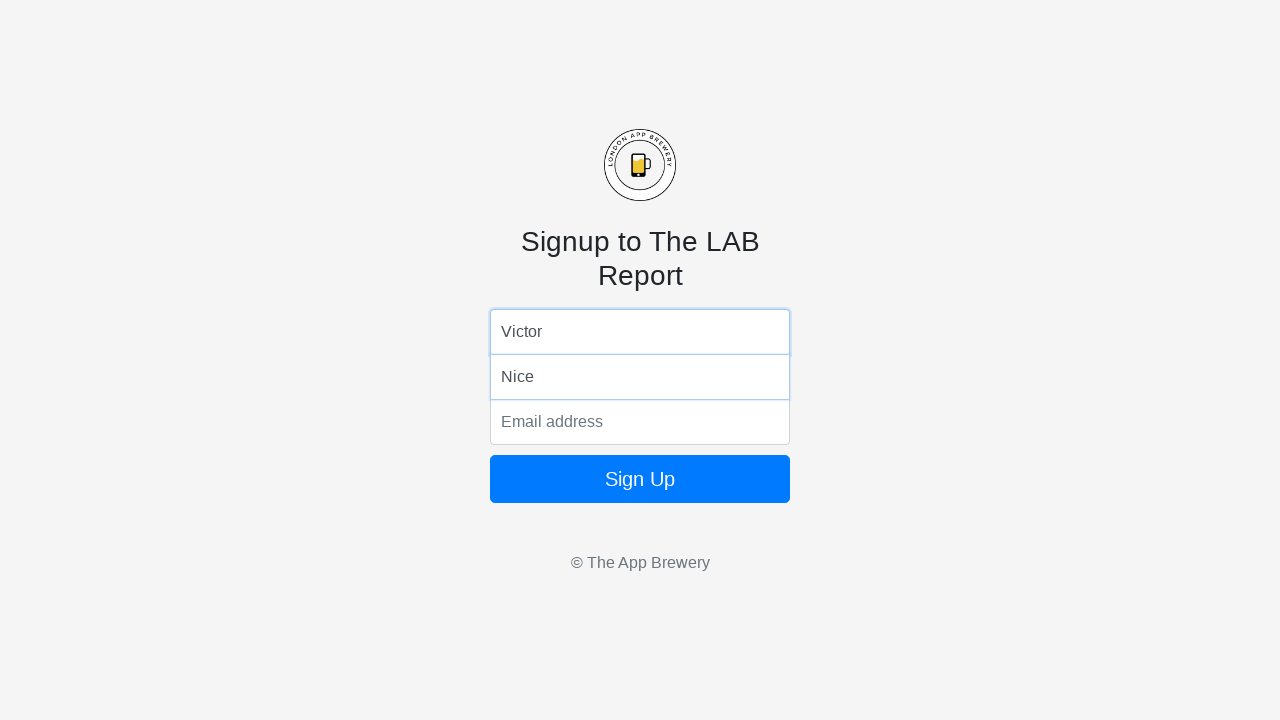

Filled email field with 'victor@gmail.com' on input[name='email']
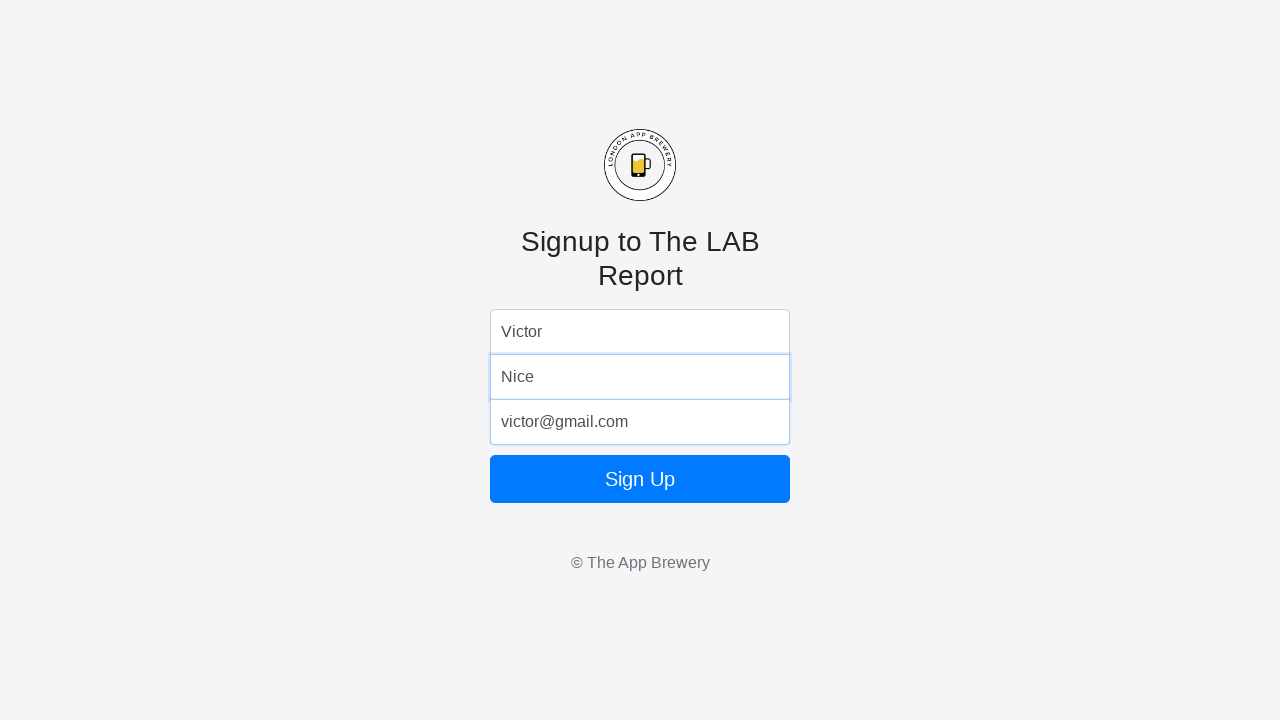

Clicked submit button to submit the form at (640, 479) on button
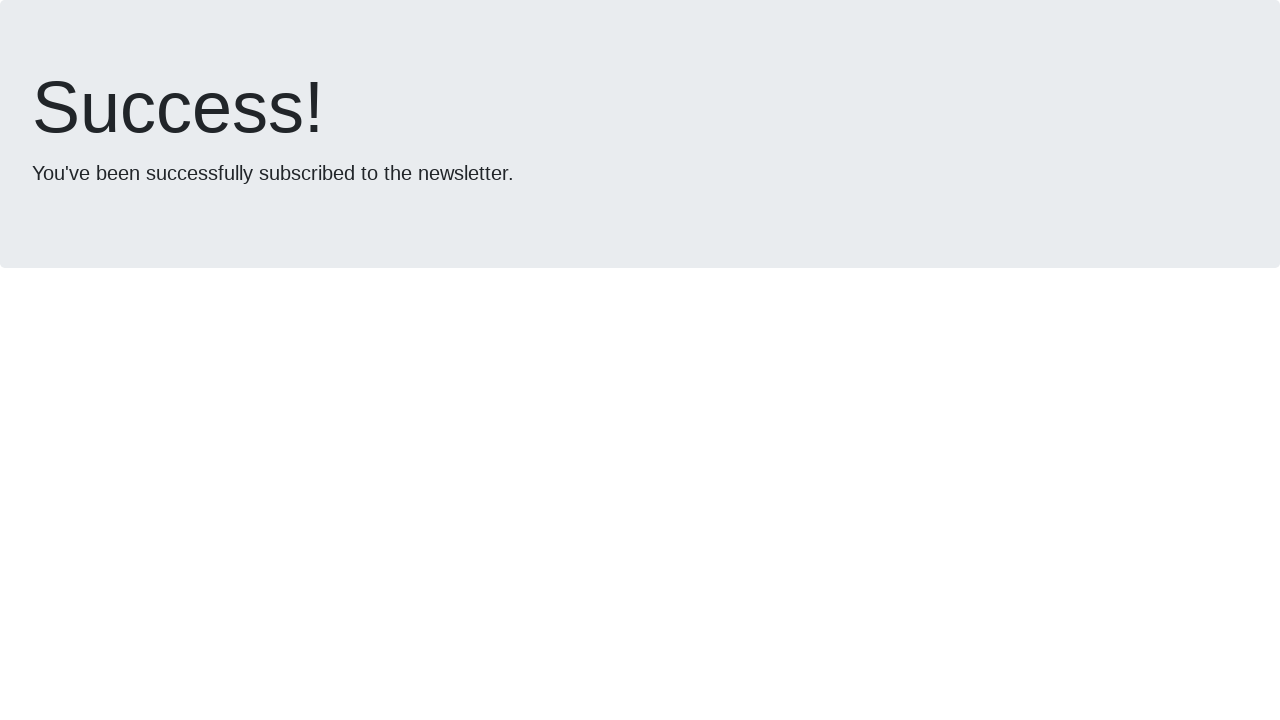

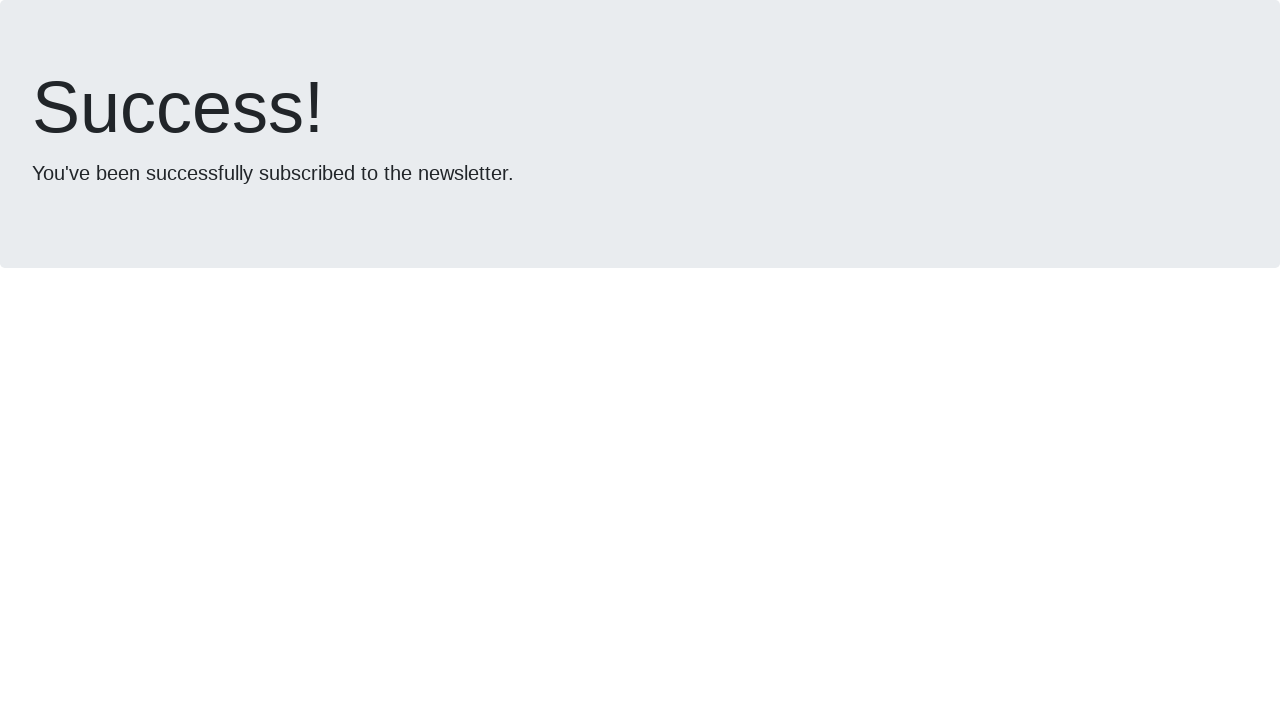